Tests hover functionality by hovering over an avatar image and verifying that a caption with additional user information becomes visible.

Starting URL: http://the-internet.herokuapp.com/hovers

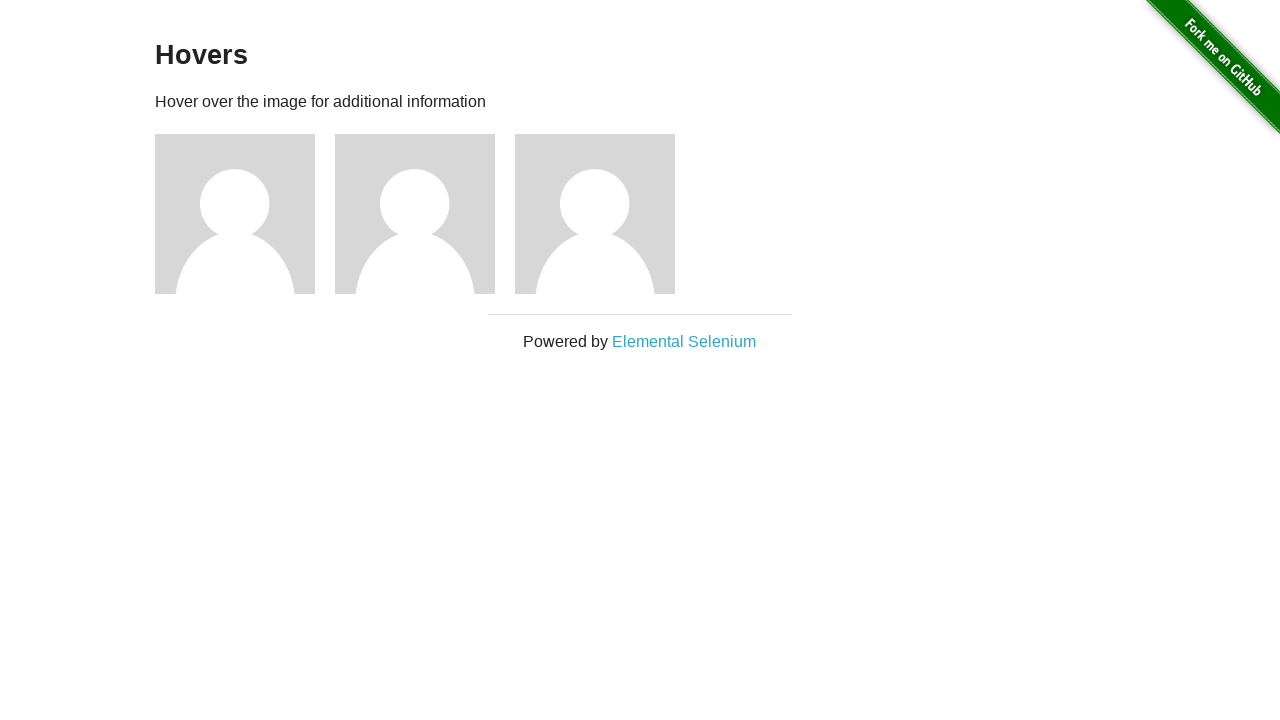

Located the first avatar figure element
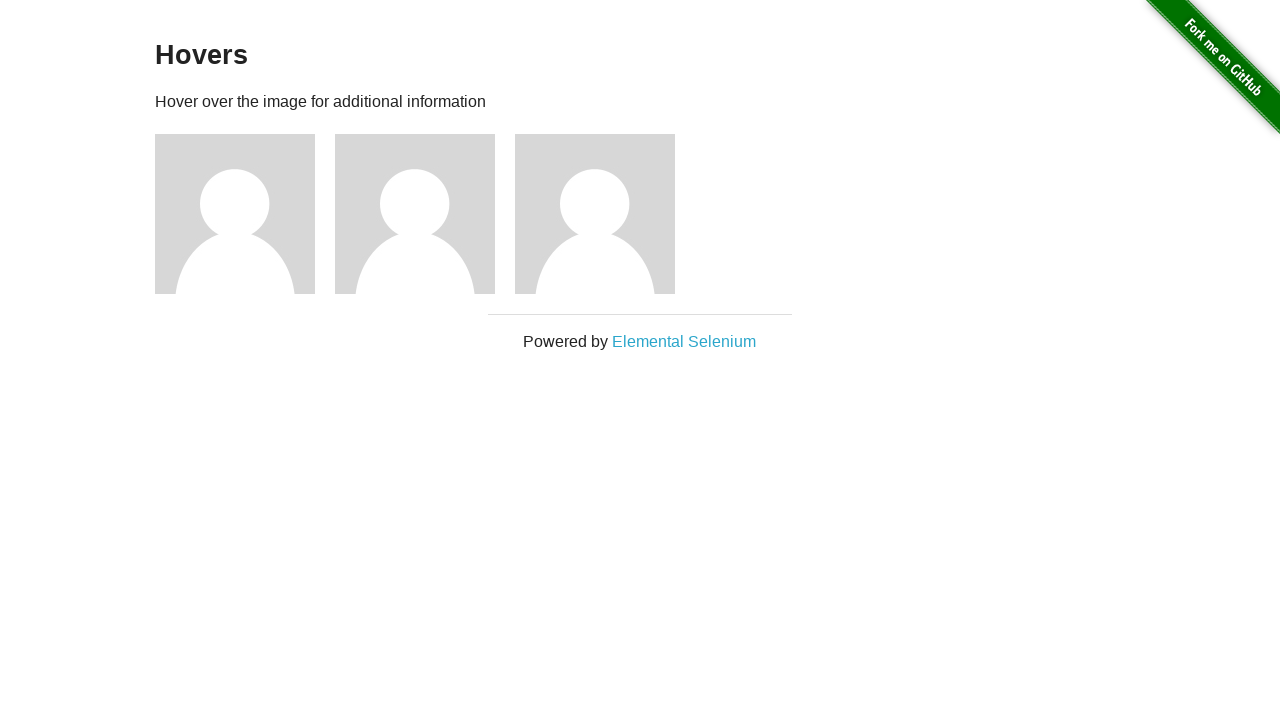

Hovered over the avatar image at (245, 214) on .figure >> nth=0
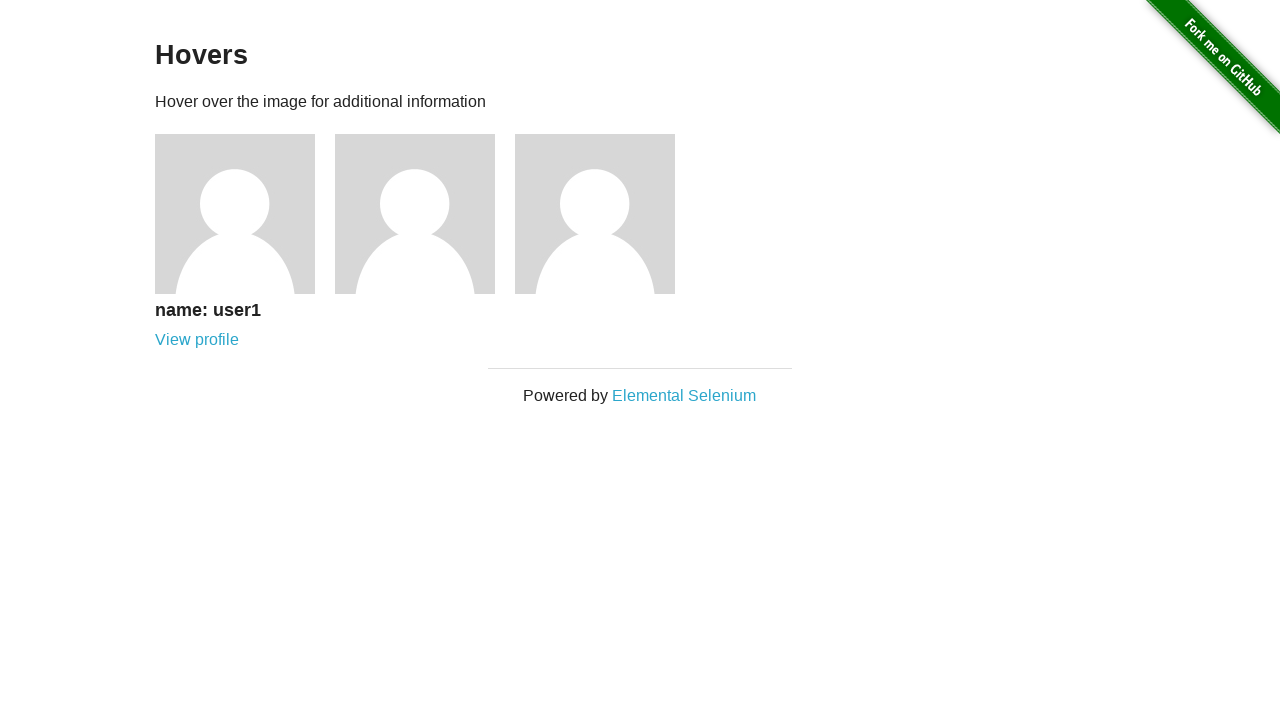

Located the caption element
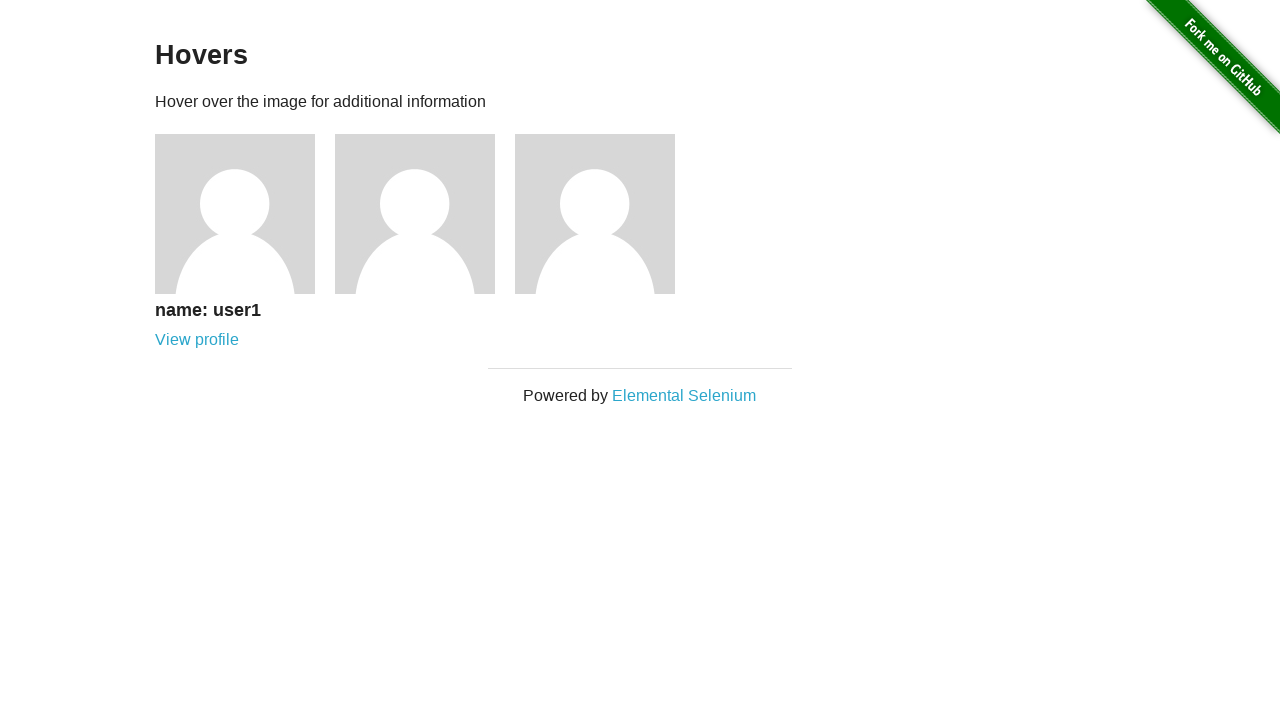

Verified caption with user information is visible after hover
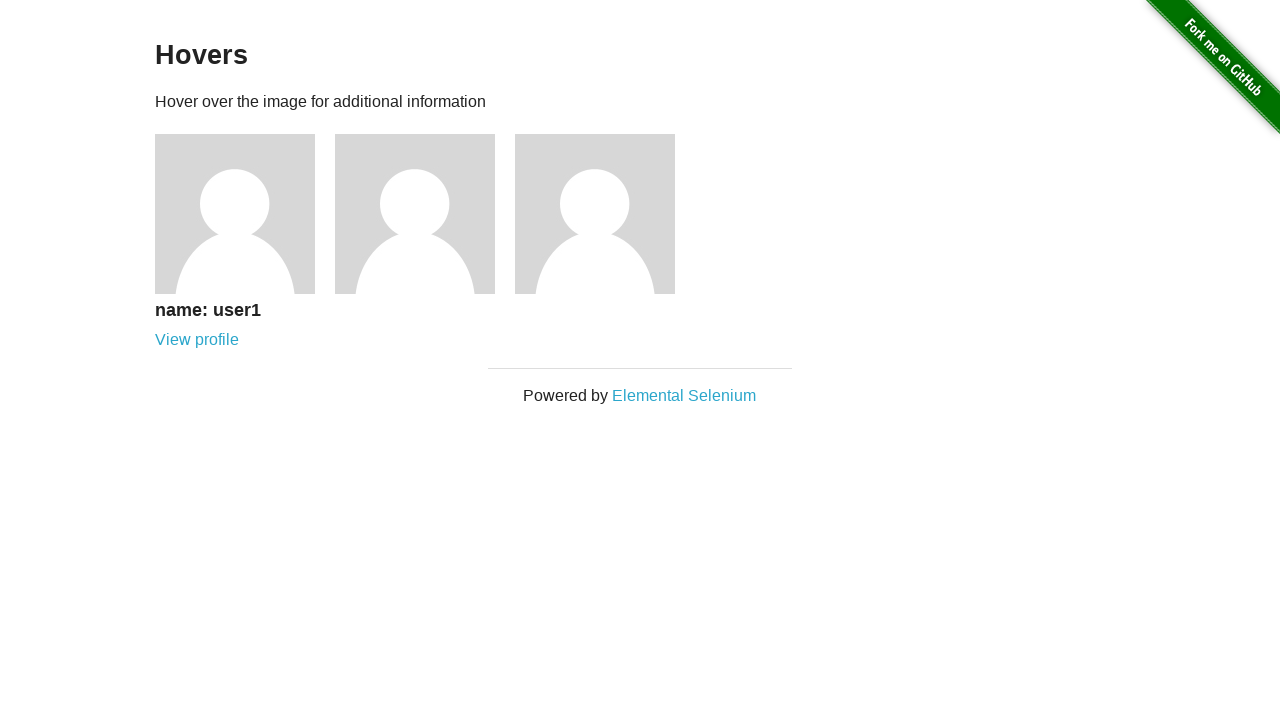

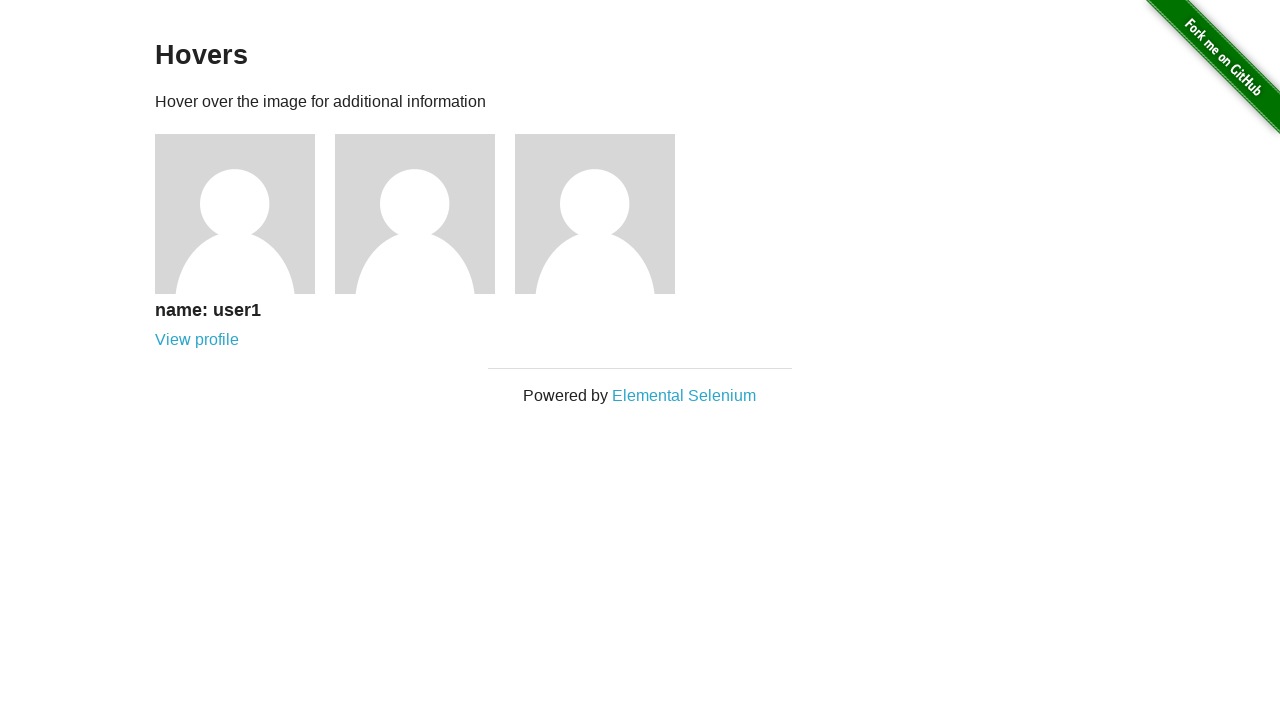